Tests clicking a JavaScript alert button, verifying the alert text, accepting it, and checking the result message

Starting URL: https://the-internet.herokuapp.com/javascript_alerts

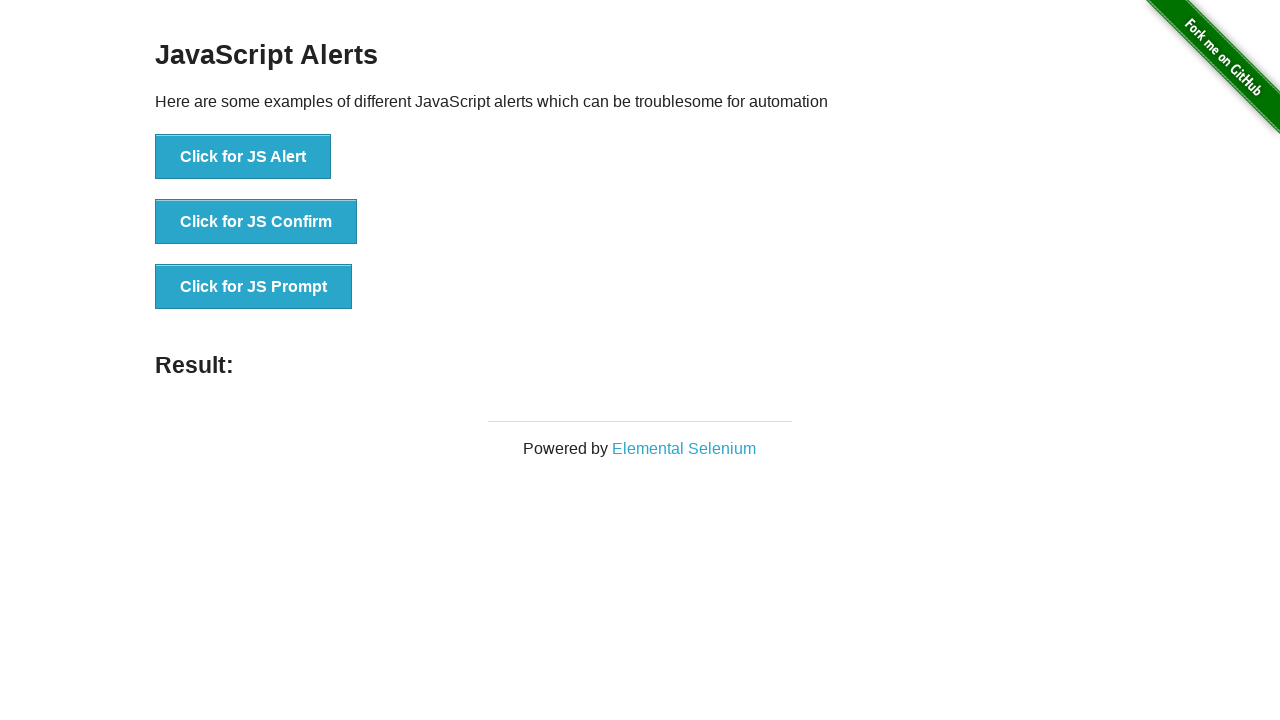

Clicked the JavaScript Alert button at (243, 157) on li > button:has-text('Alert')
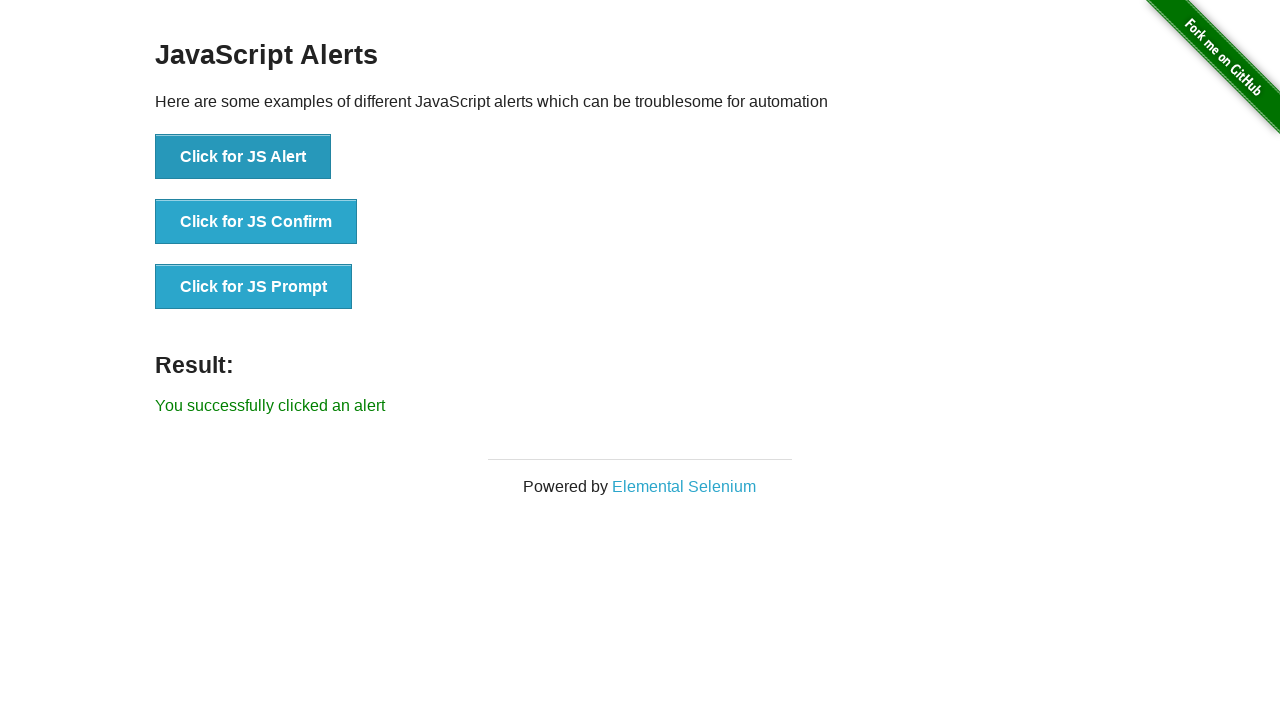

Set up alert dialog handler to accept the alert
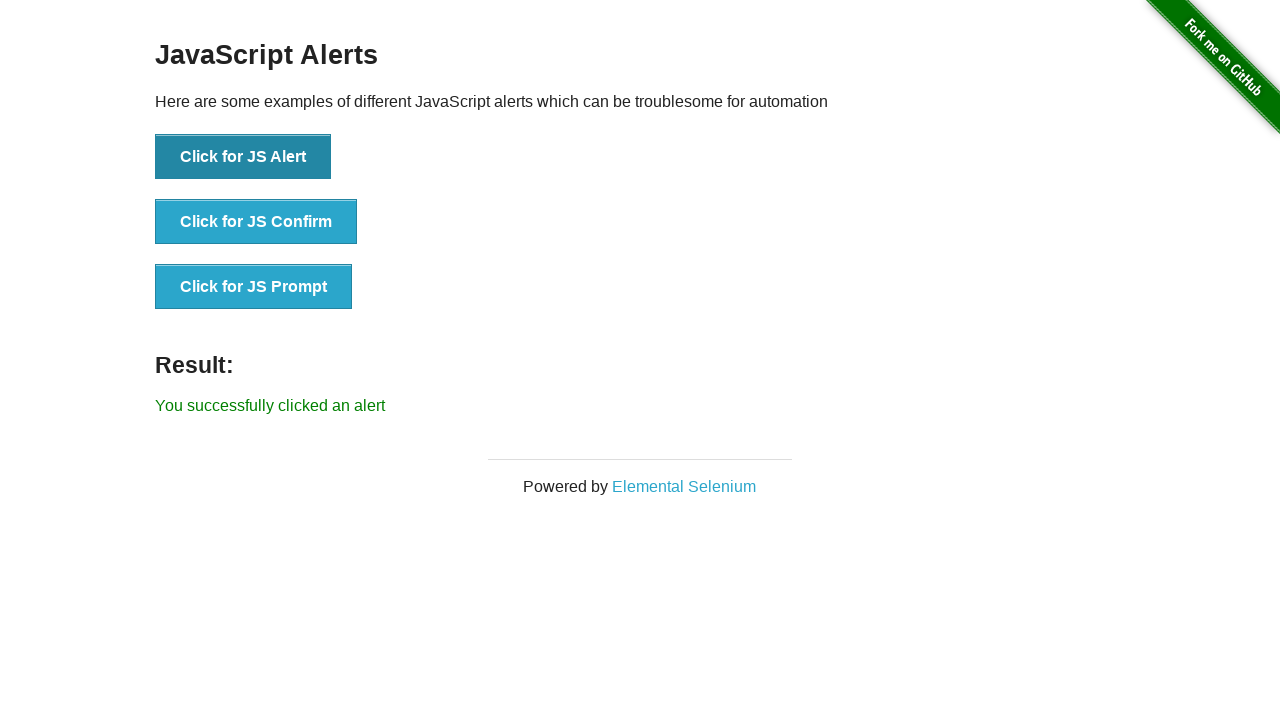

Result message element loaded after alert acceptance
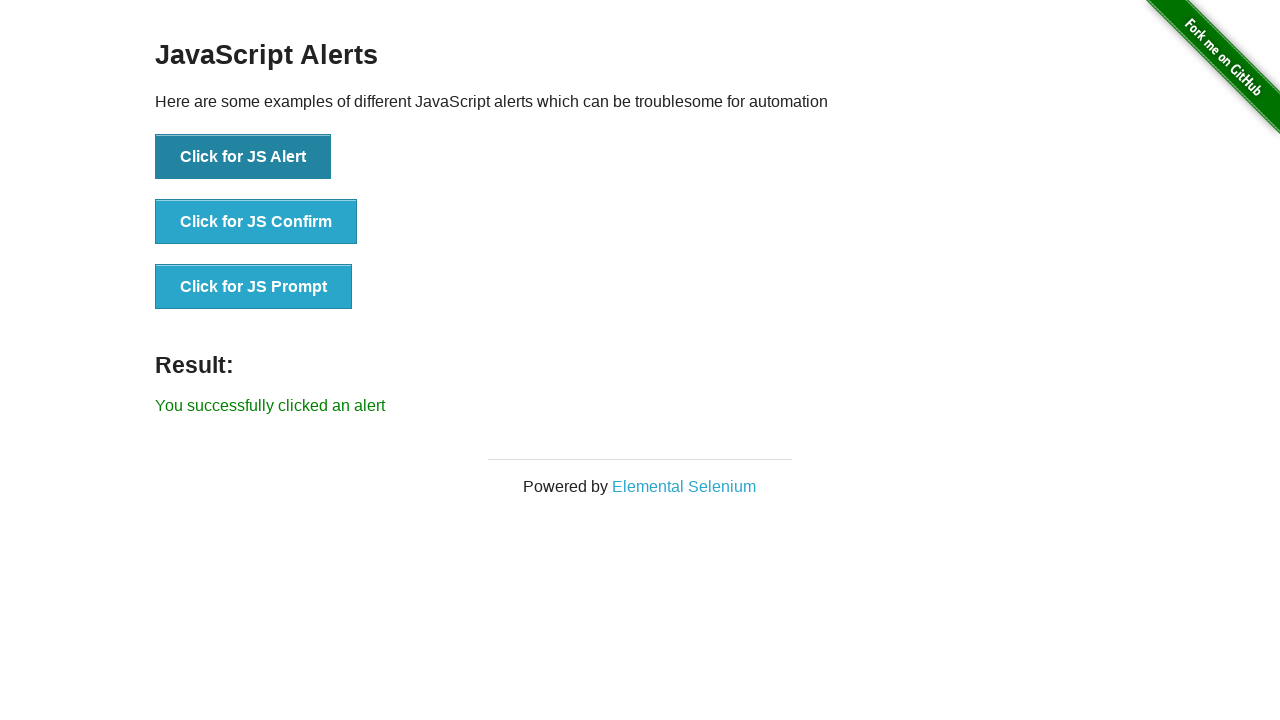

Retrieved result message text
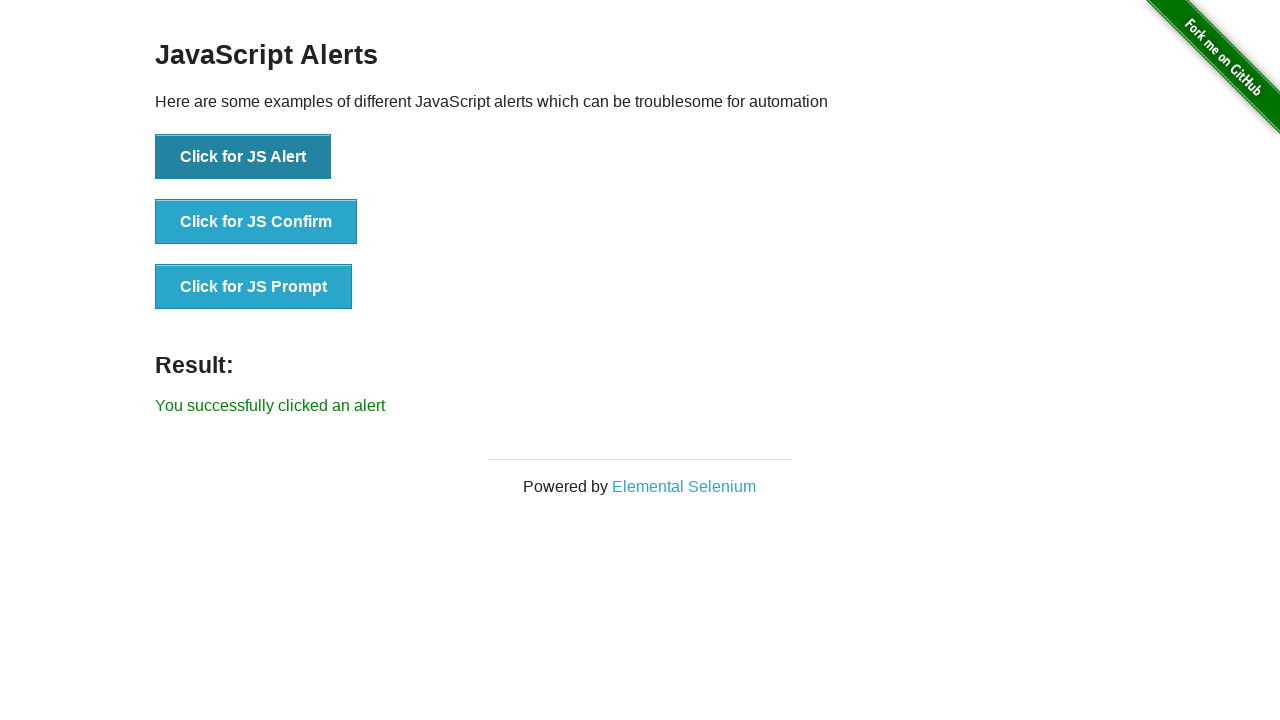

Verified result message matches expected text 'You successfully clicked an alert'
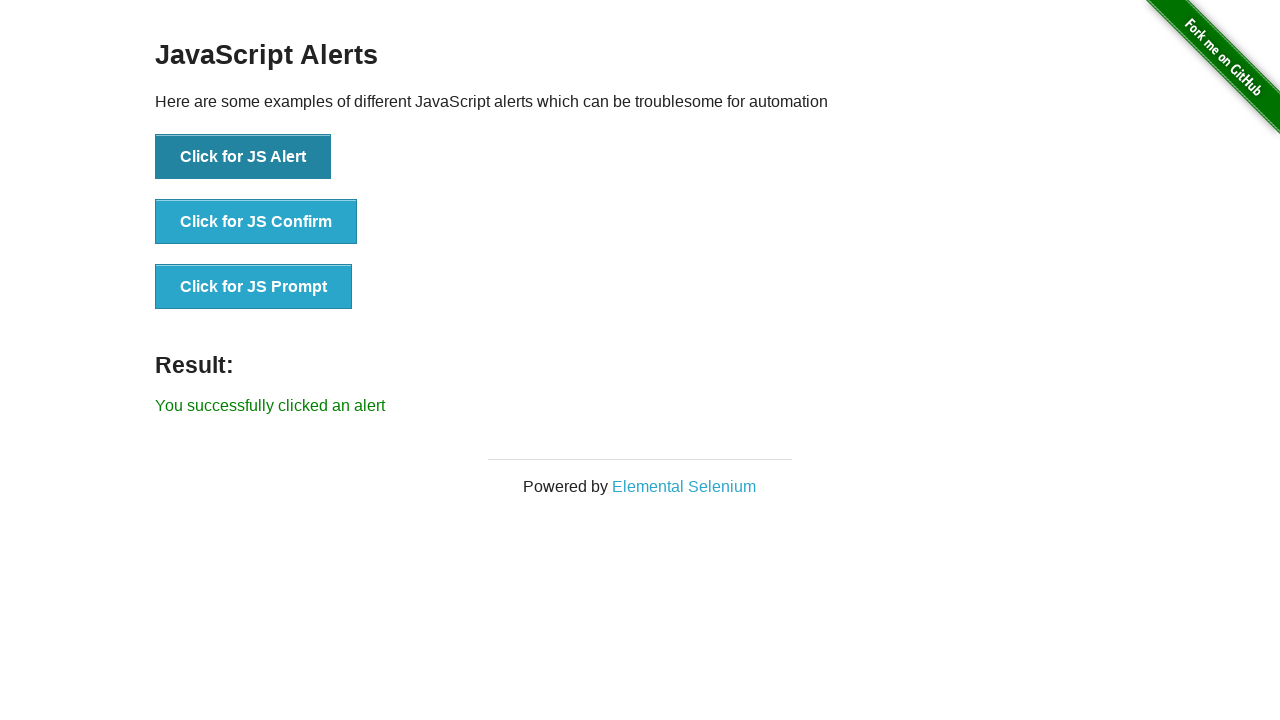

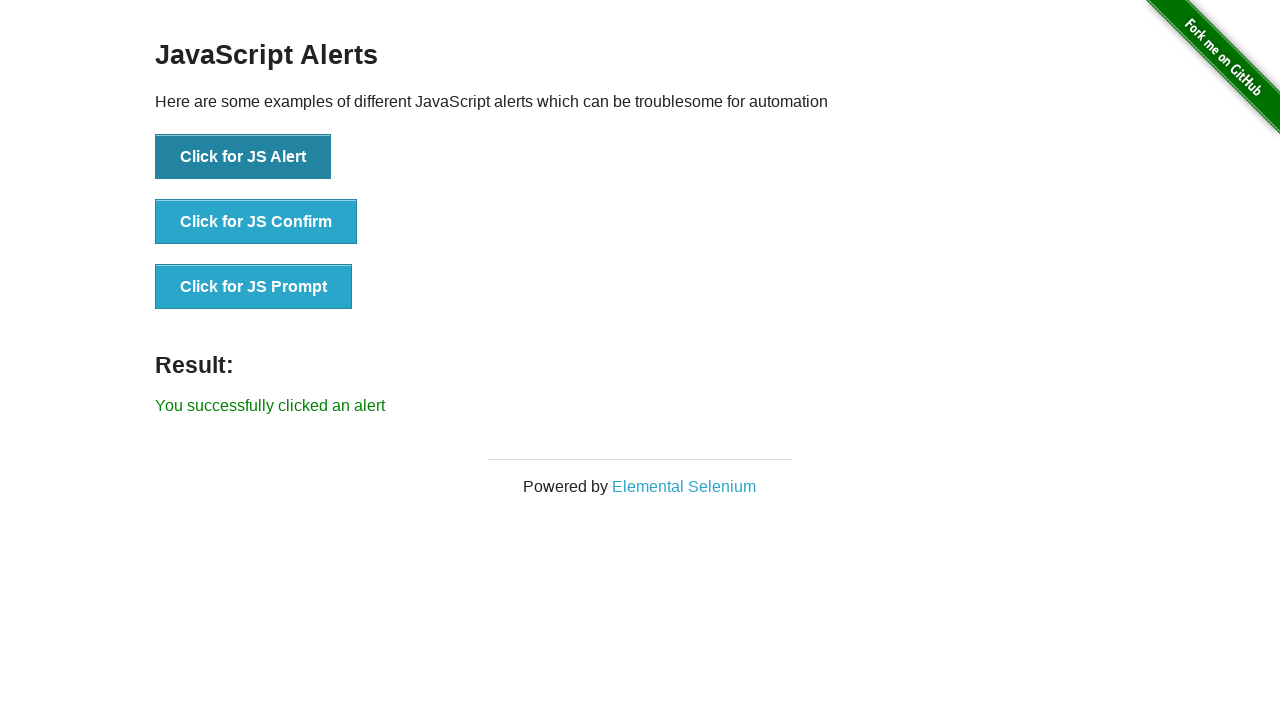